Tests TodoMVC with Backbone.js by adding three todo items, marking one as complete, and verifying the remaining count shows 2 items.

Starting URL: https://todomvc.com

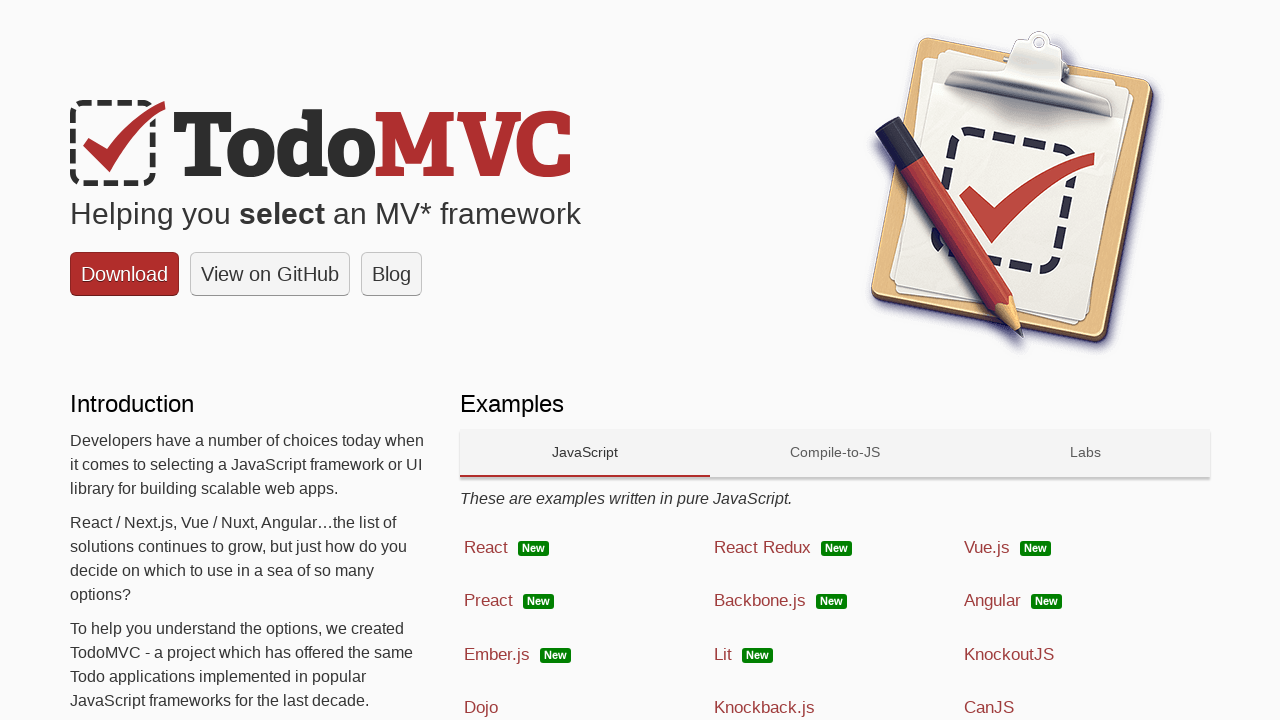

Navigated to TodoMVC homepage
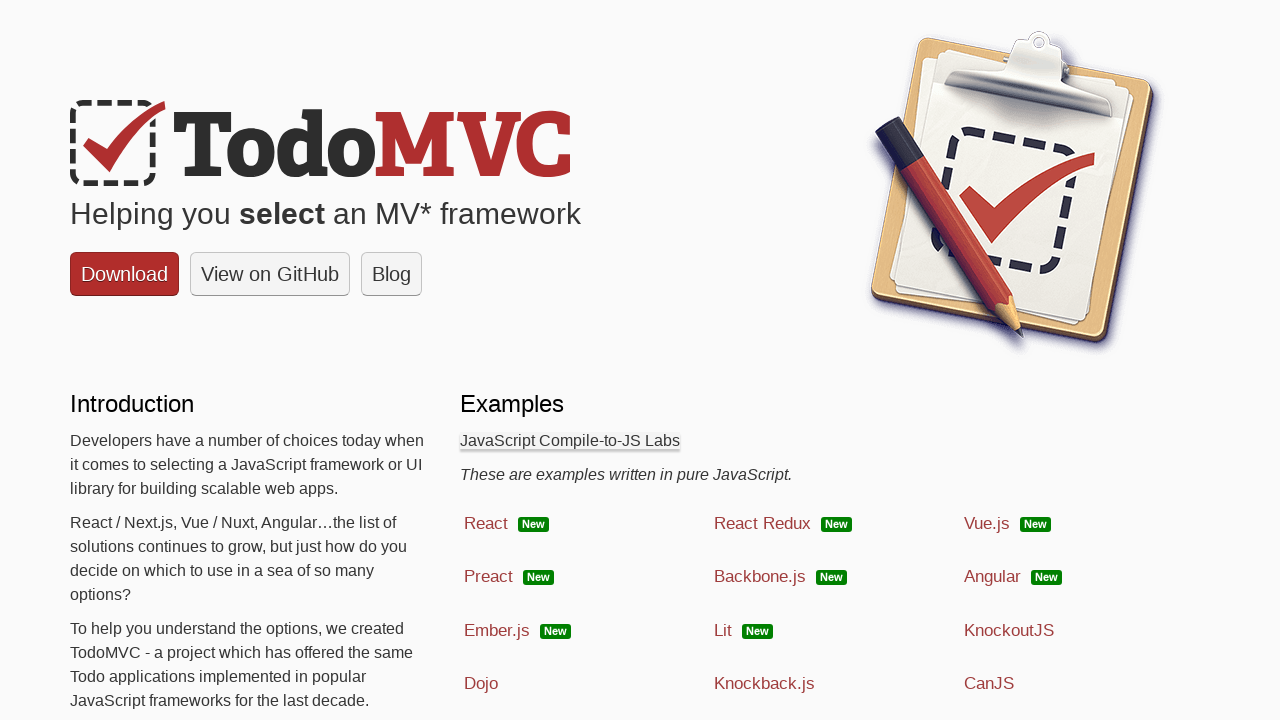

Clicked on Backbone.js framework link at (760, 601) on text=Backbone.js
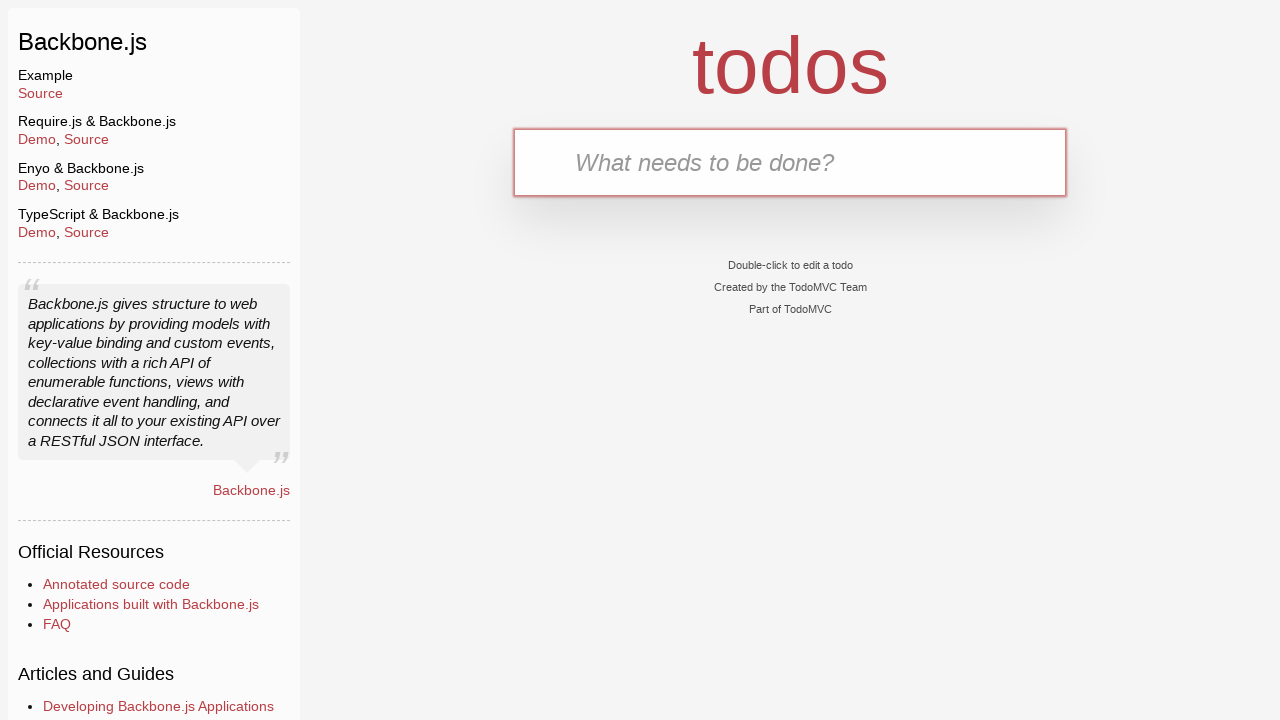

Filled new todo input with 'Read a book' on .new-todo
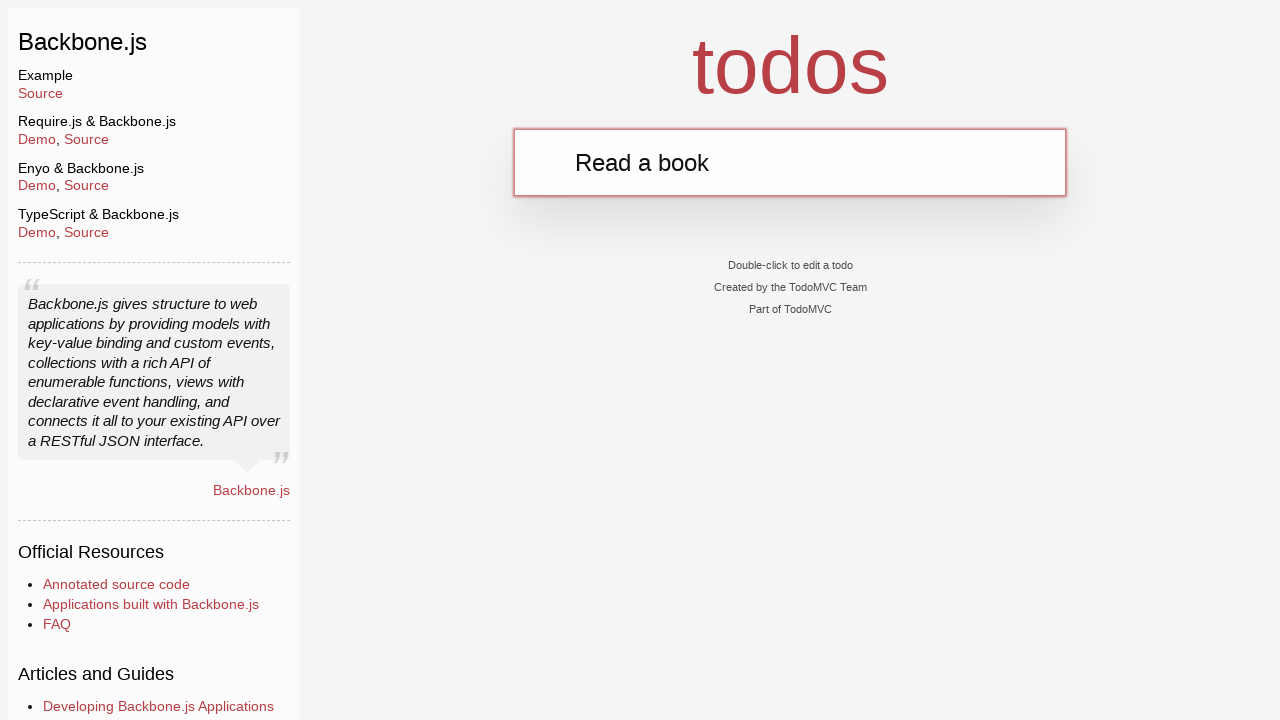

Pressed Enter to add first todo item on .new-todo
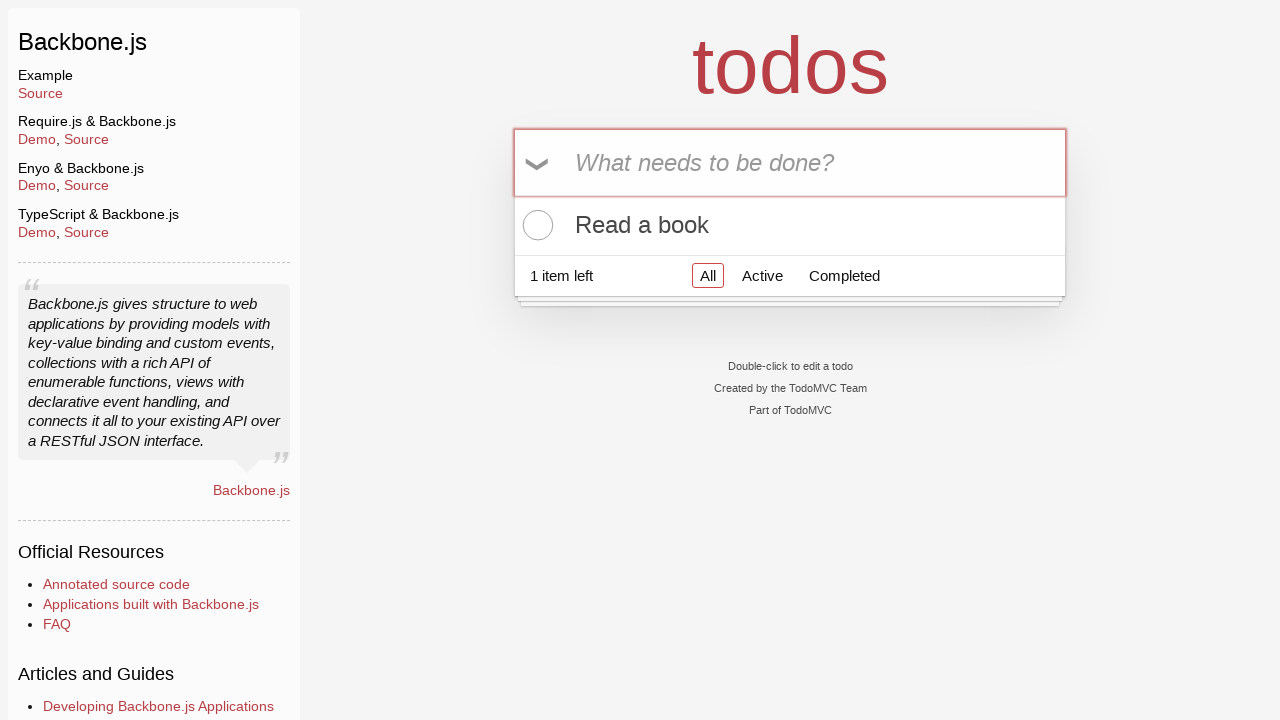

Filled new todo input with 'listen to music' on .new-todo
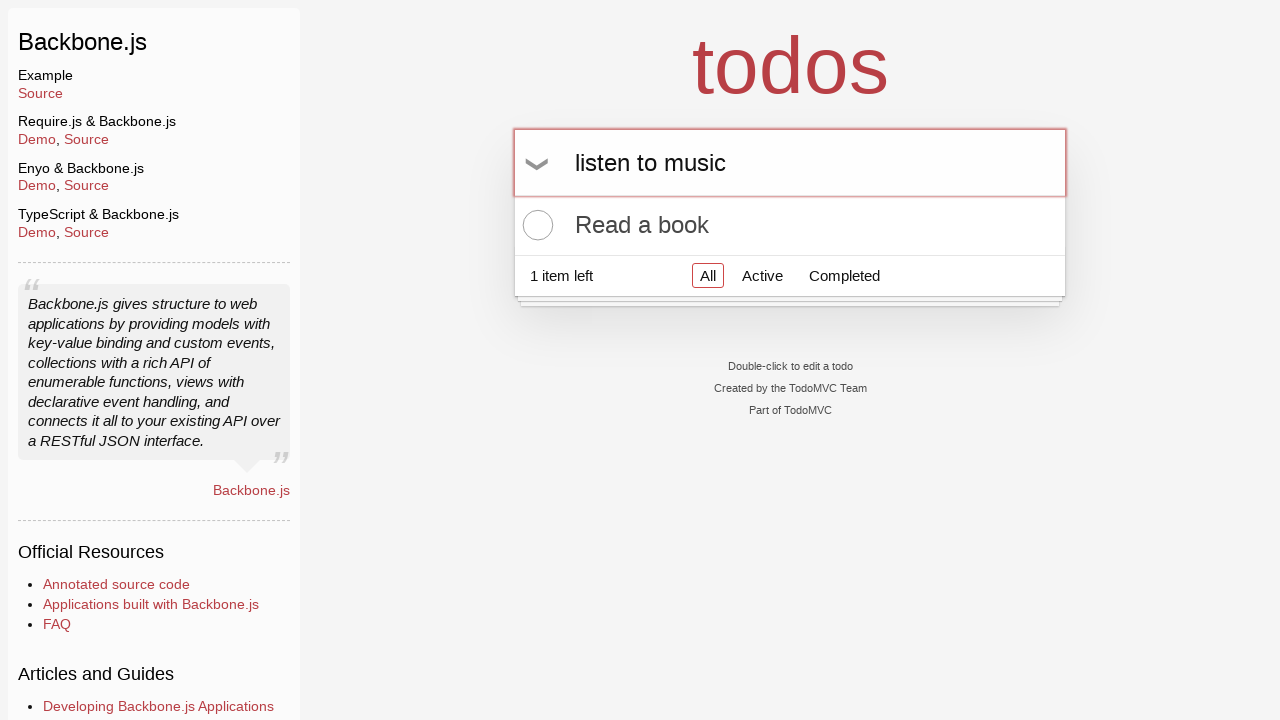

Pressed Enter to add second todo item on .new-todo
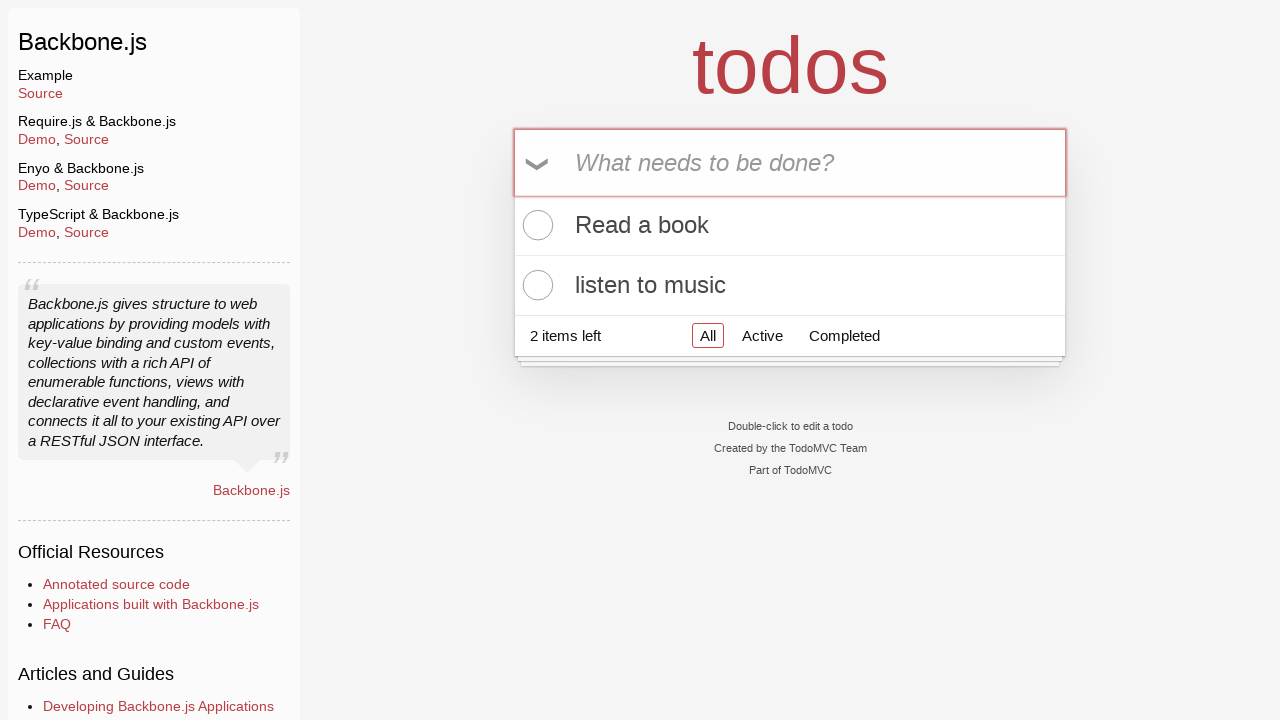

Filled new todo input with 'dance' on .new-todo
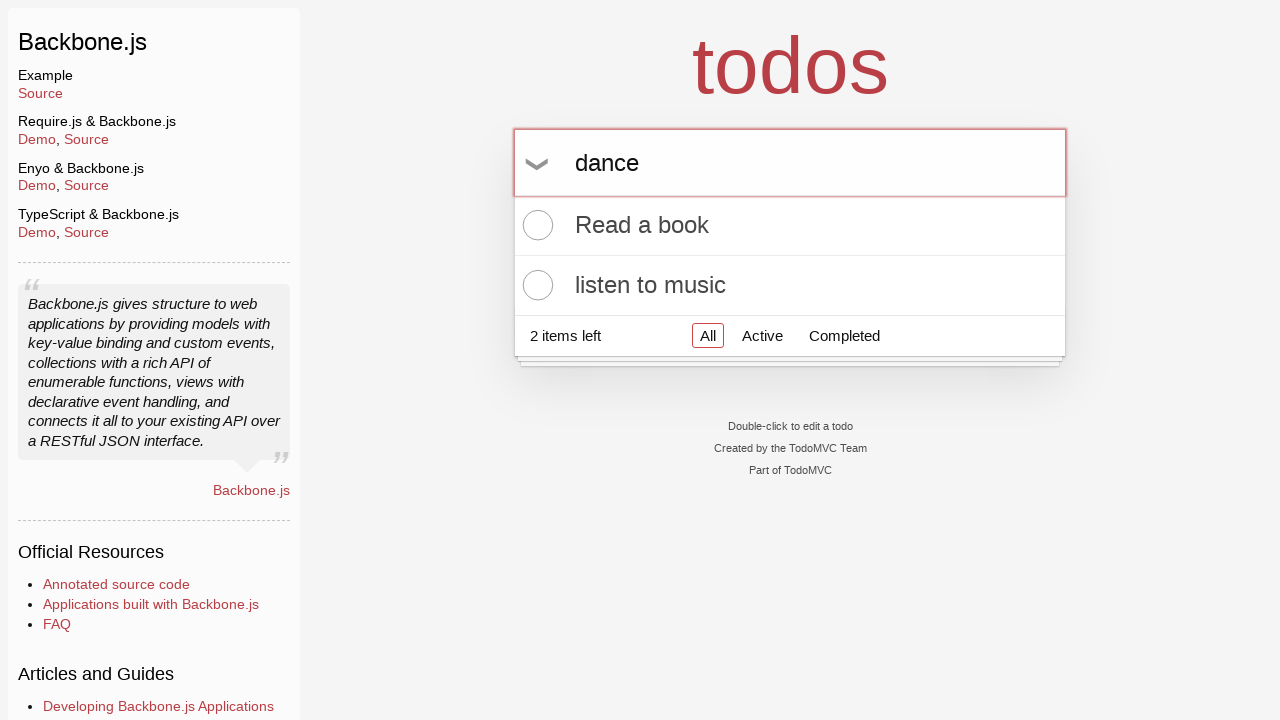

Pressed Enter to add third todo item on .new-todo
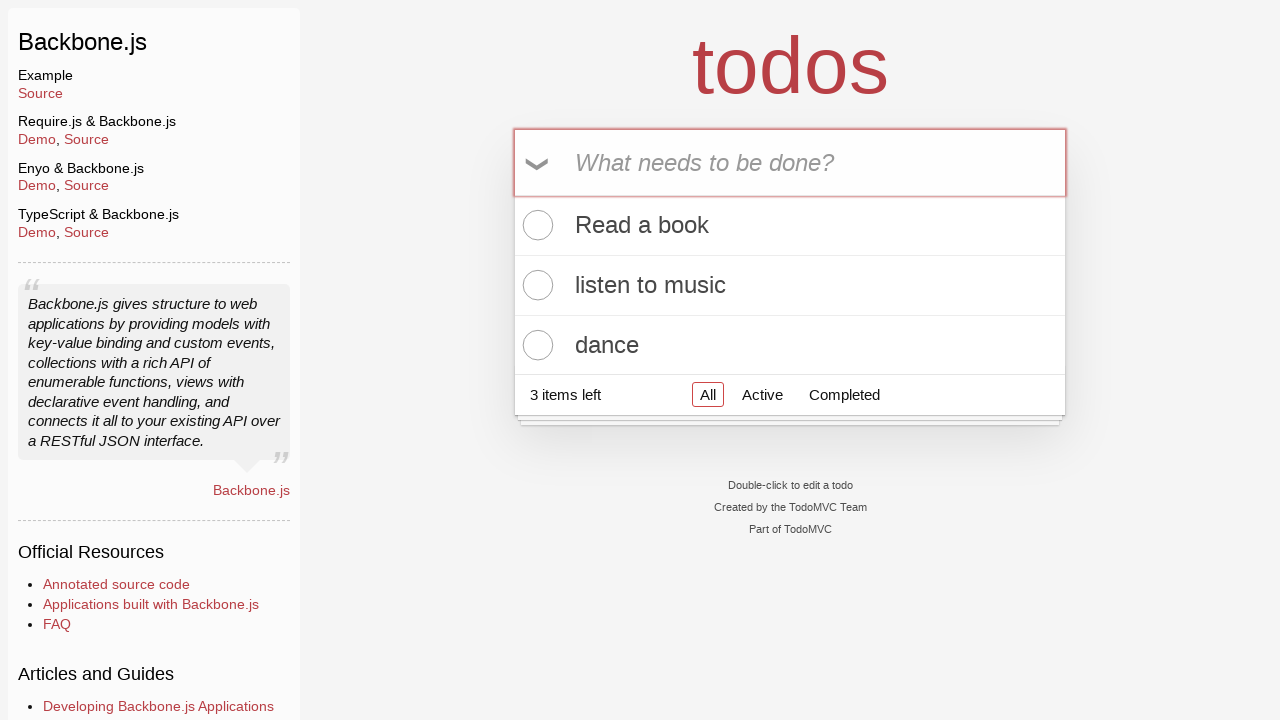

Waited 2 seconds for todos to be fully added
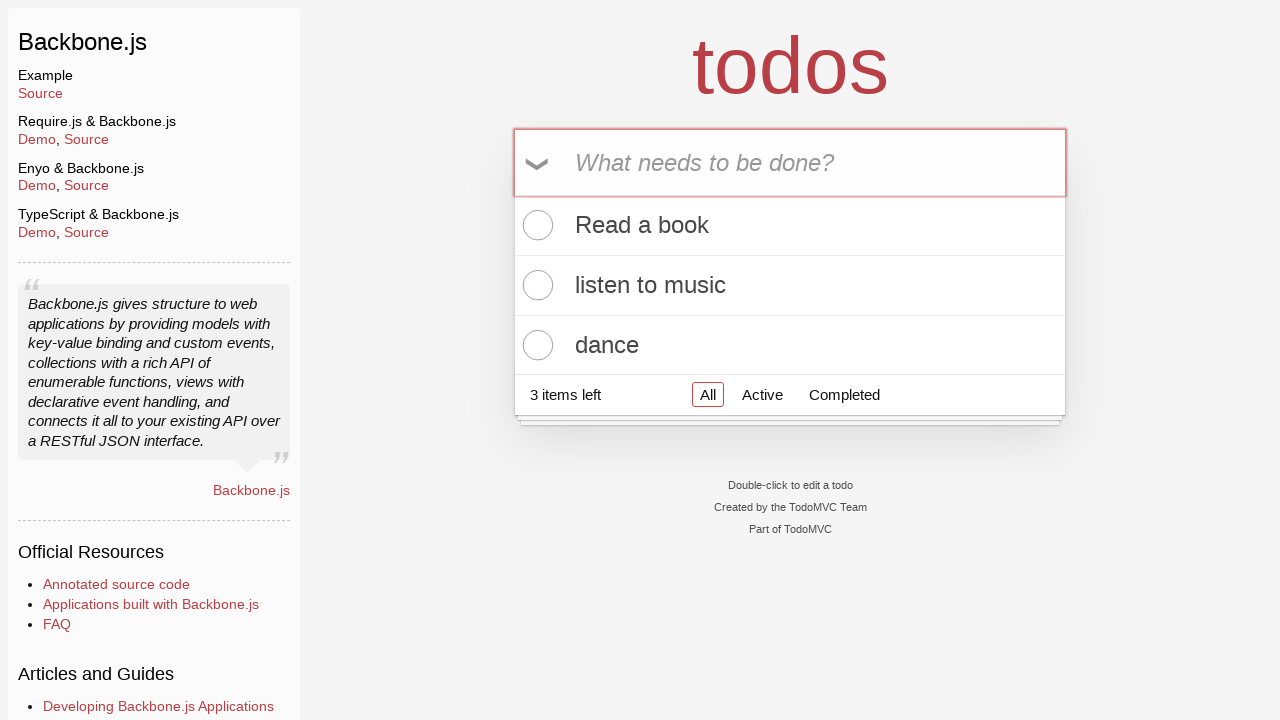

Clicked checkbox on second todo item to mark as complete at (535, 285) on li:nth-child(2) > div > input
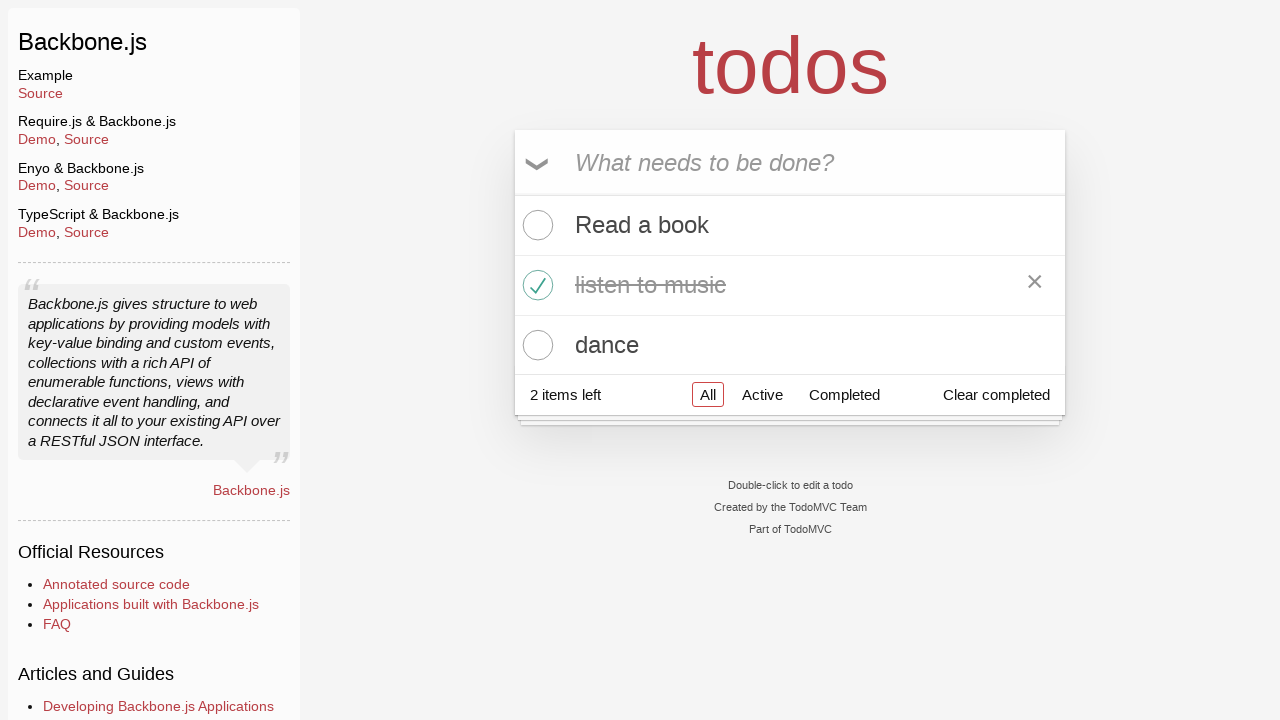

Waited for remaining items counter to appear
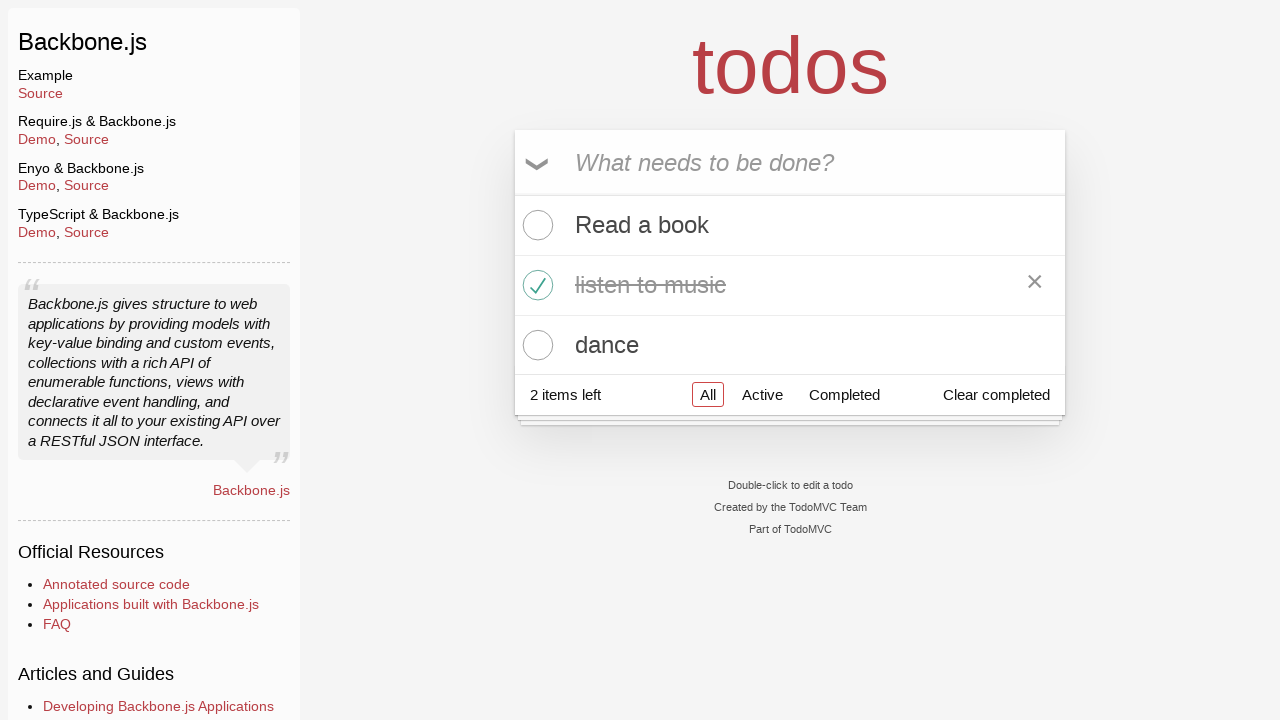

Verified remaining items count shows 2
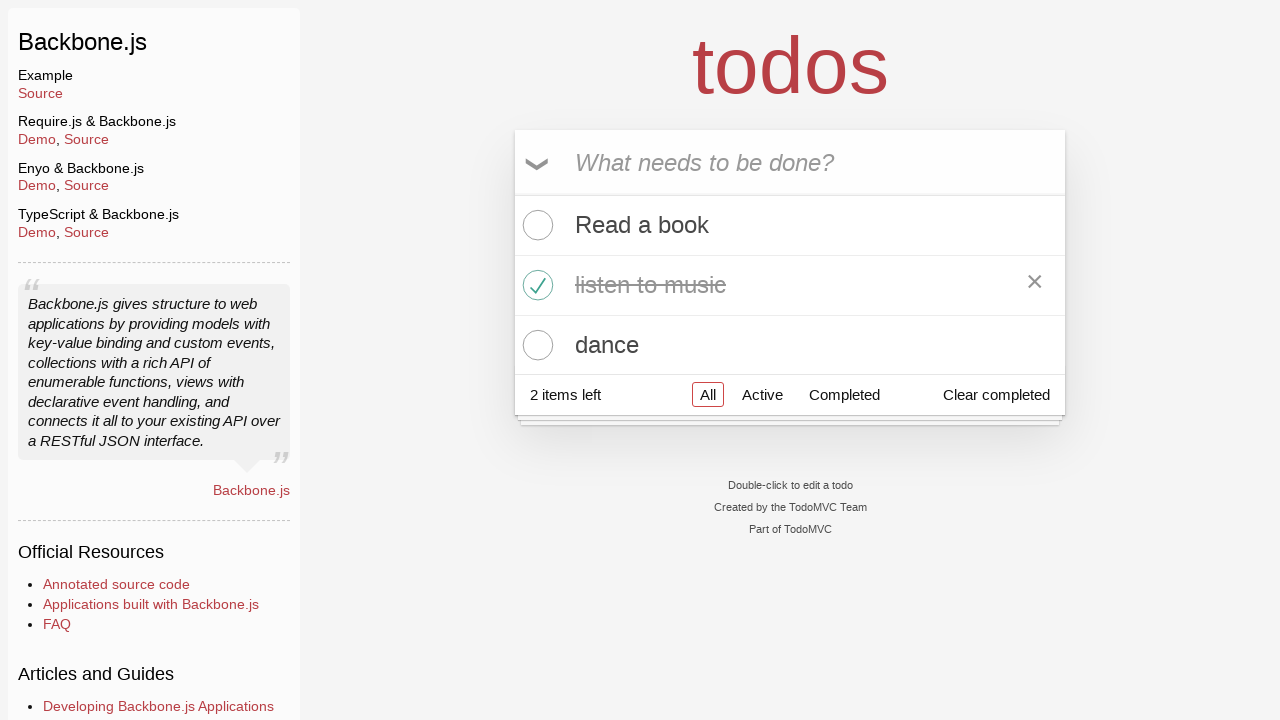

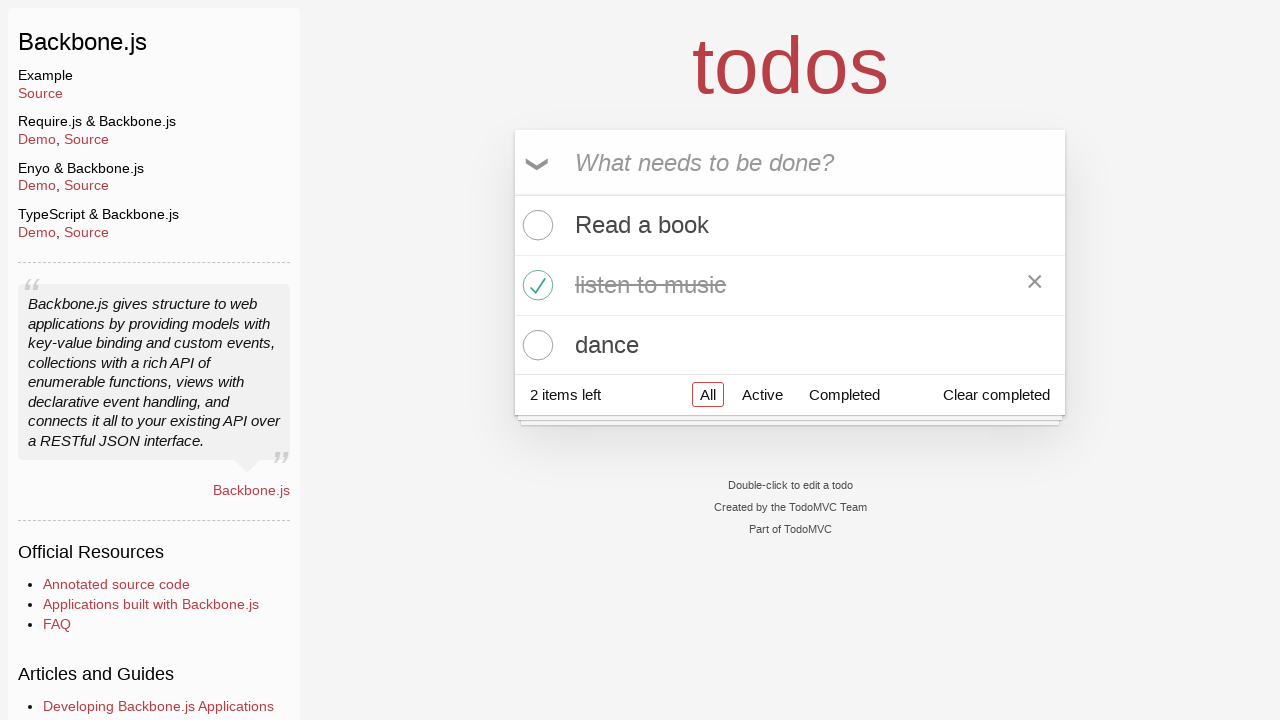